Tests EGOV registration button functionality by verifying it becomes enabled after accepting terms and checking the button's background color

Starting URL: https://egov.danang.gov.vn/reg

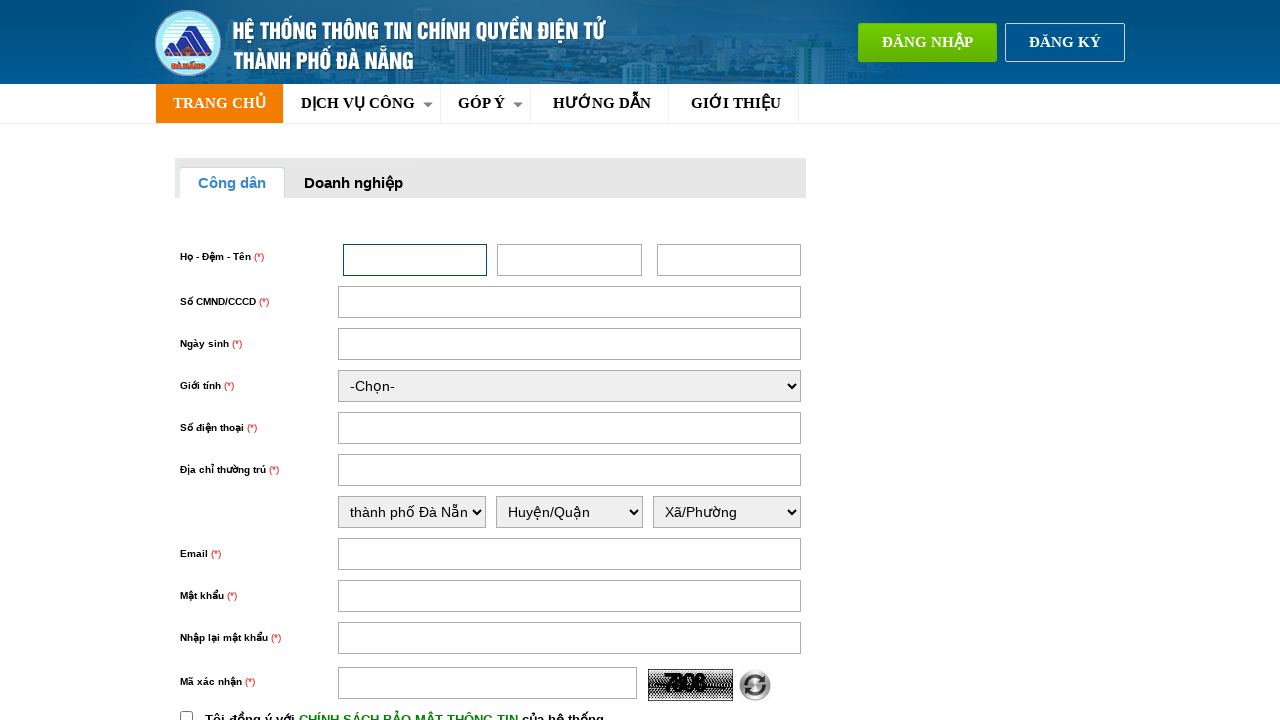

Located EGOV registration button element
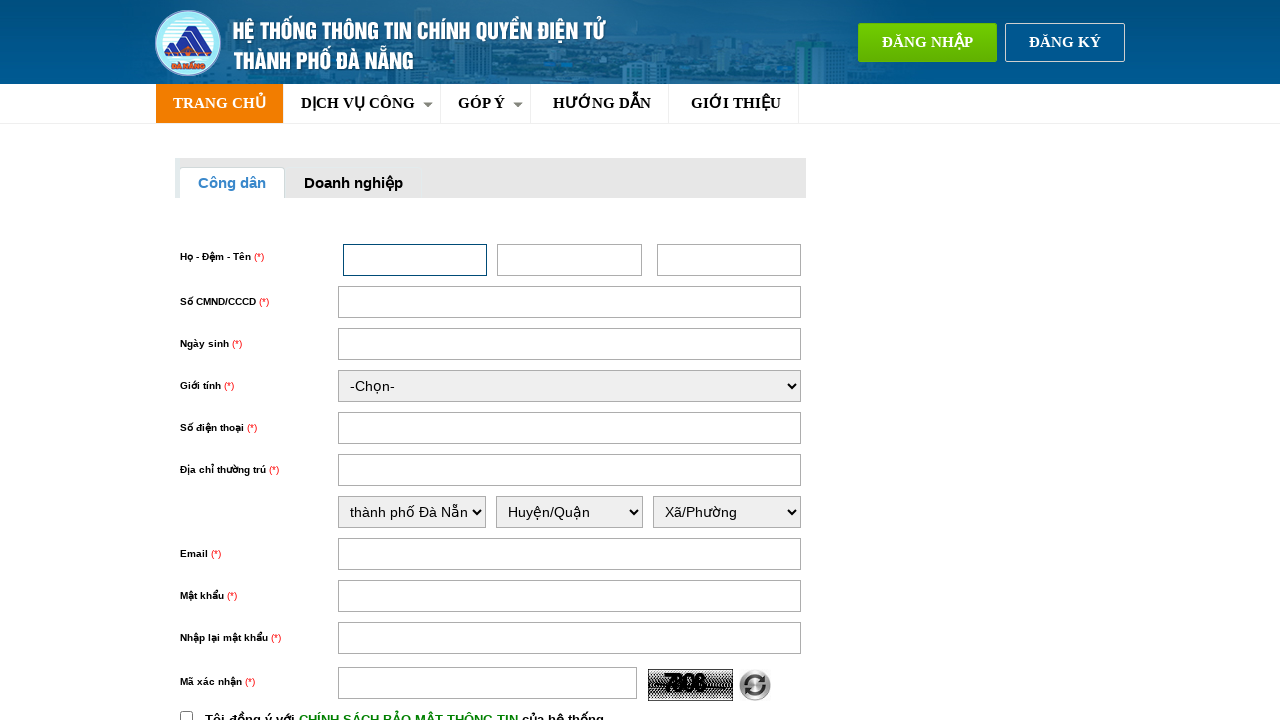

Verified that registration button is initially disabled
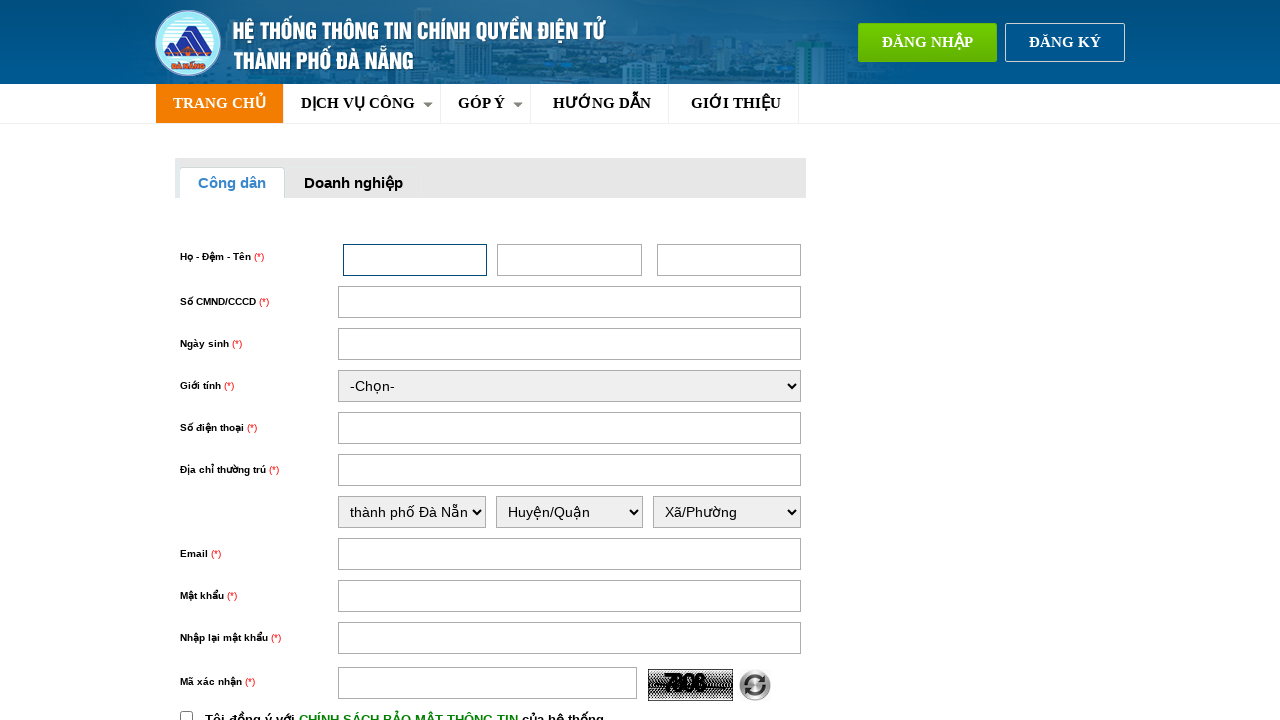

Clicked terms and conditions checkbox to accept policy at (186, 714) on xpath=//input[@id='chinhSach']
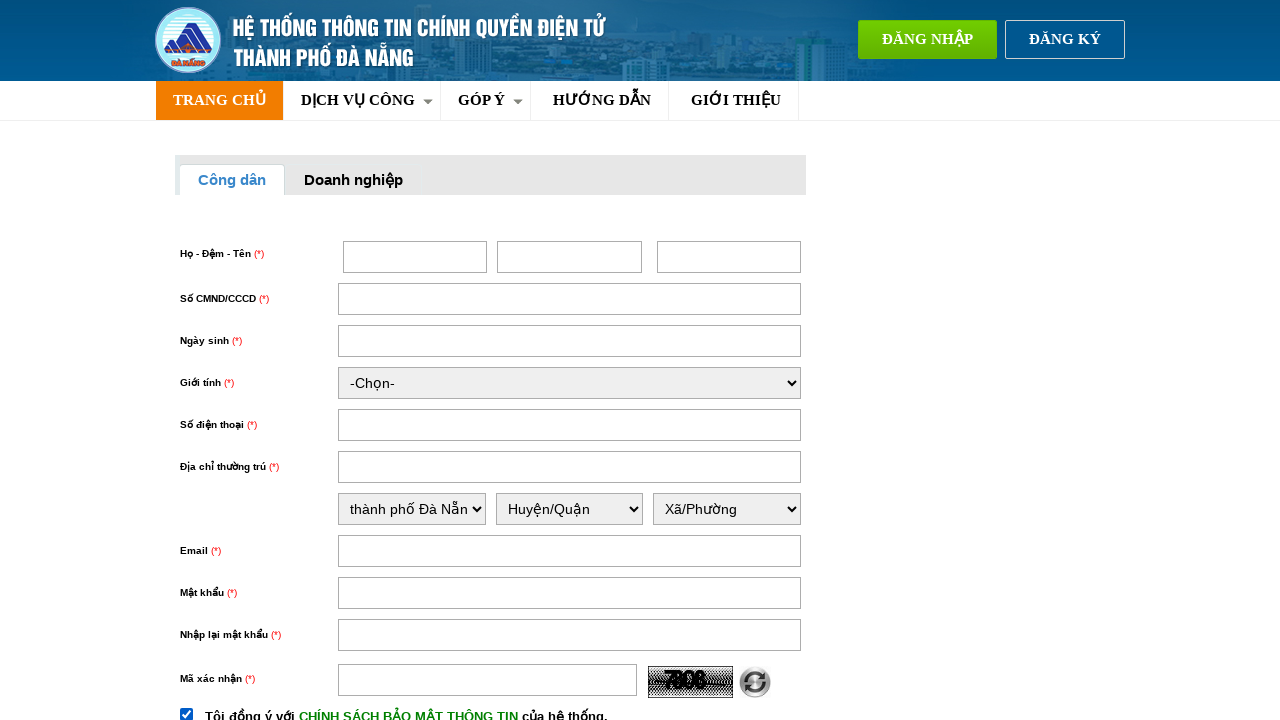

Waited 2 seconds for button state to update after accepting terms
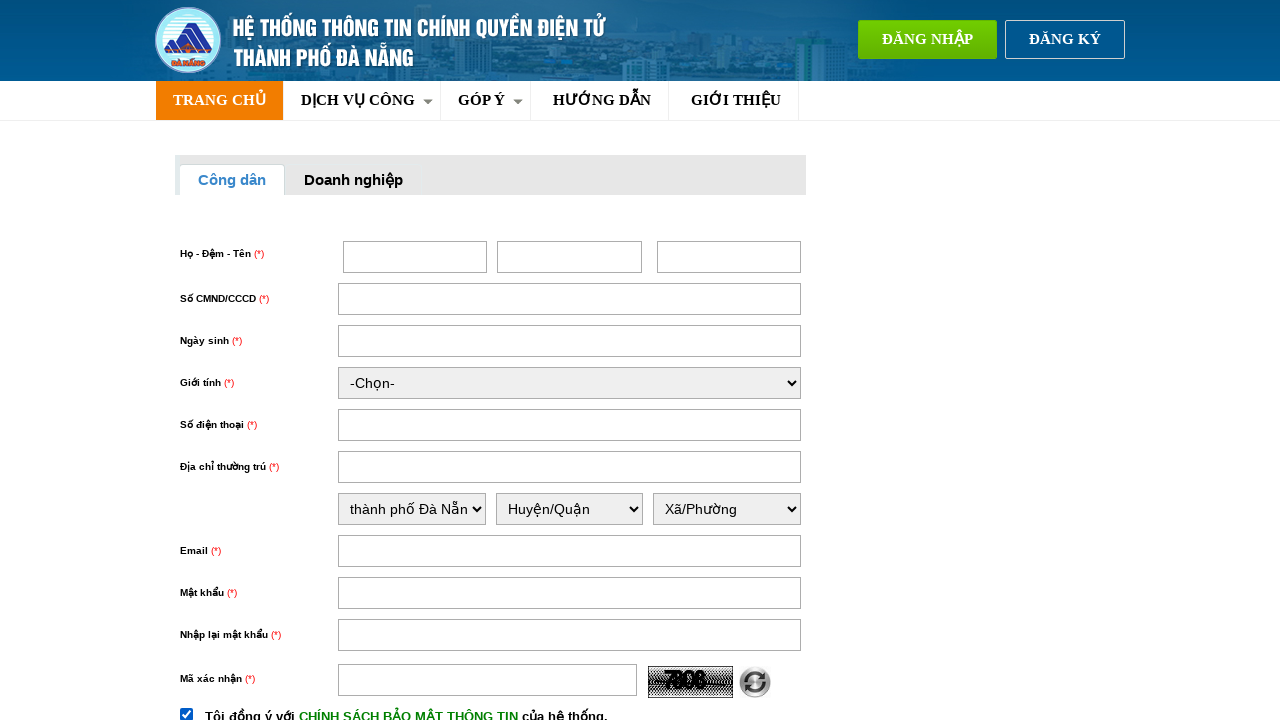

Verified that registration button is now enabled after accepting terms
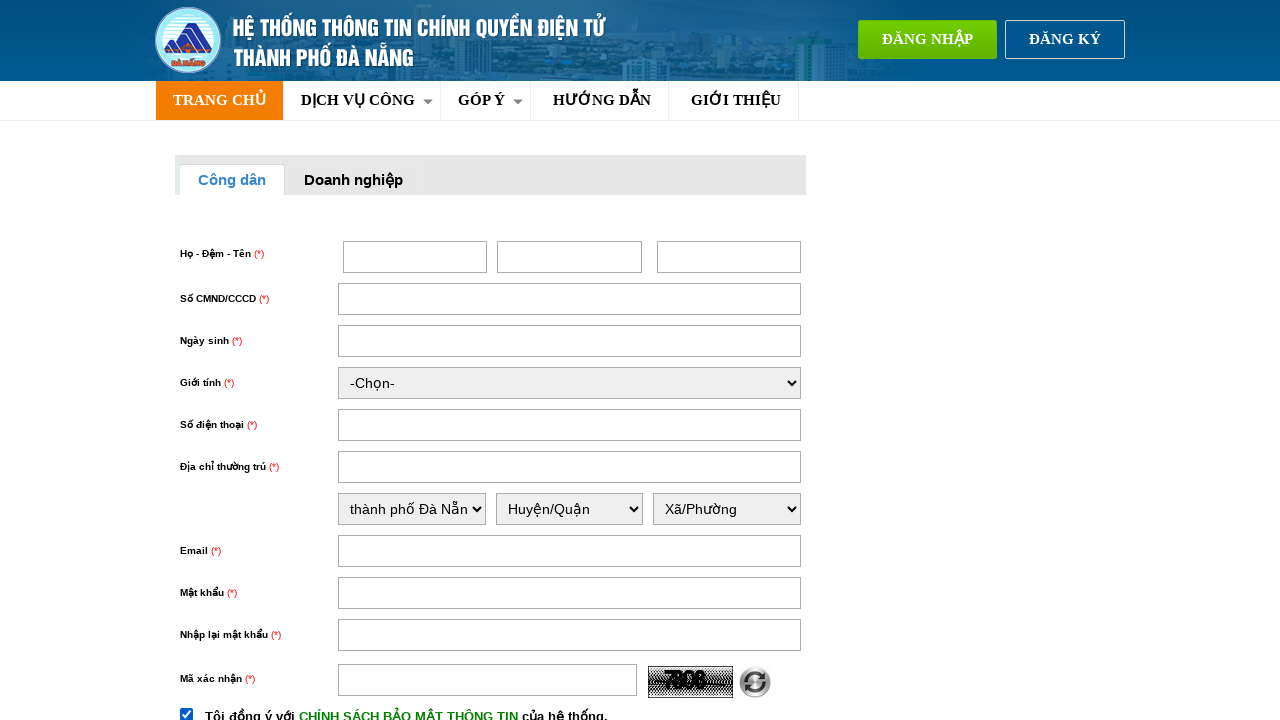

Retrieved background color of enabled registration button: rgb(239, 90, 0)
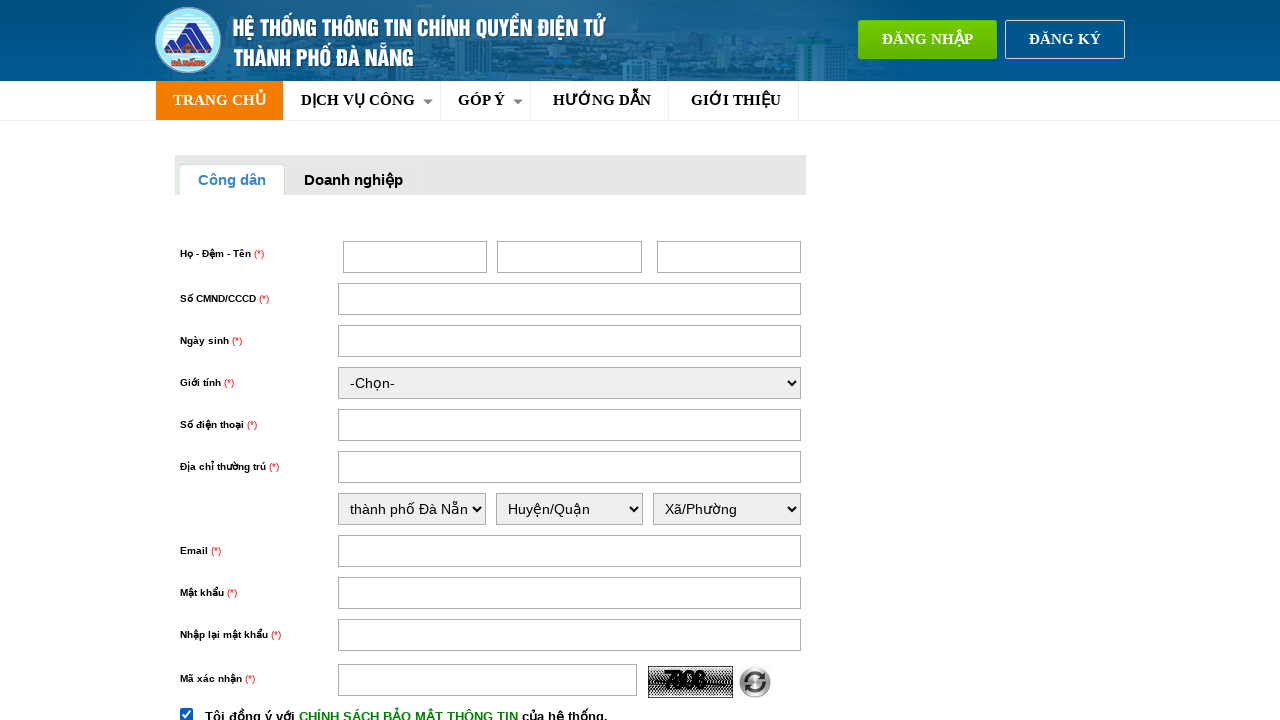

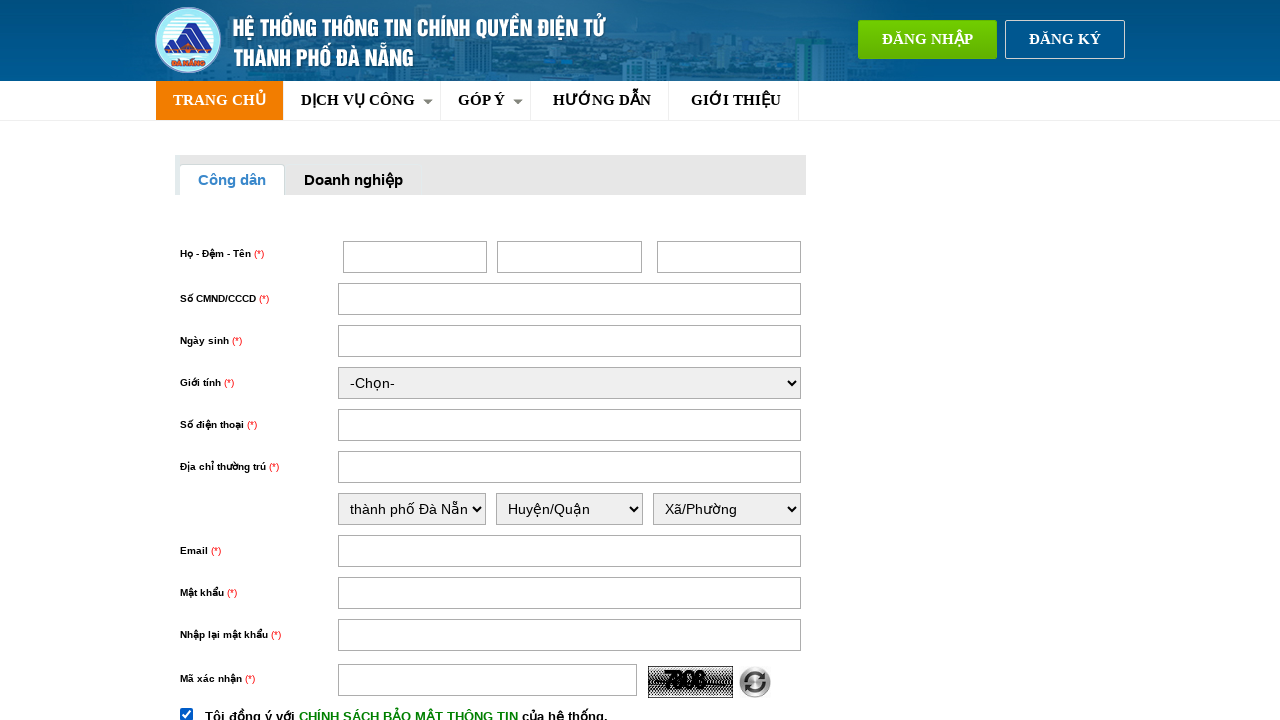